Navigates to an automation practice page and verifies that all footer links are working by checking their HTTP response codes

Starting URL: https://rahulshettyacademy.com/AutomationPractice/

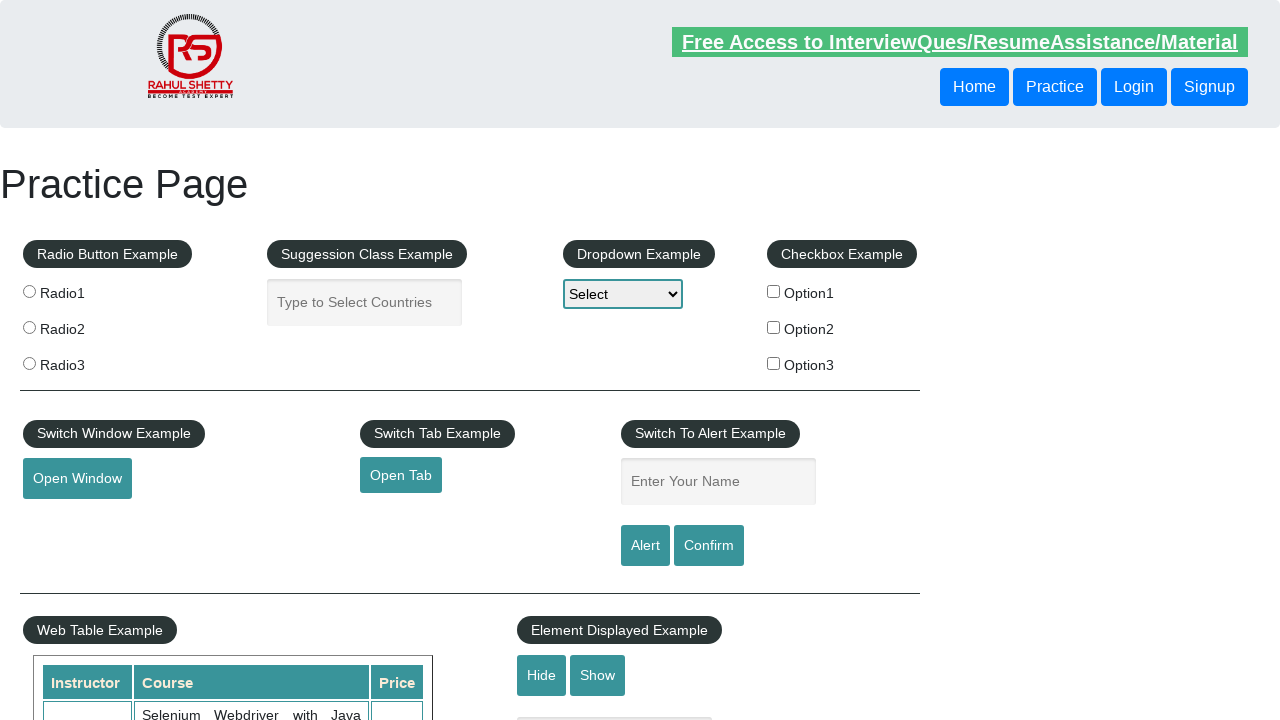

Navigated to automation practice page
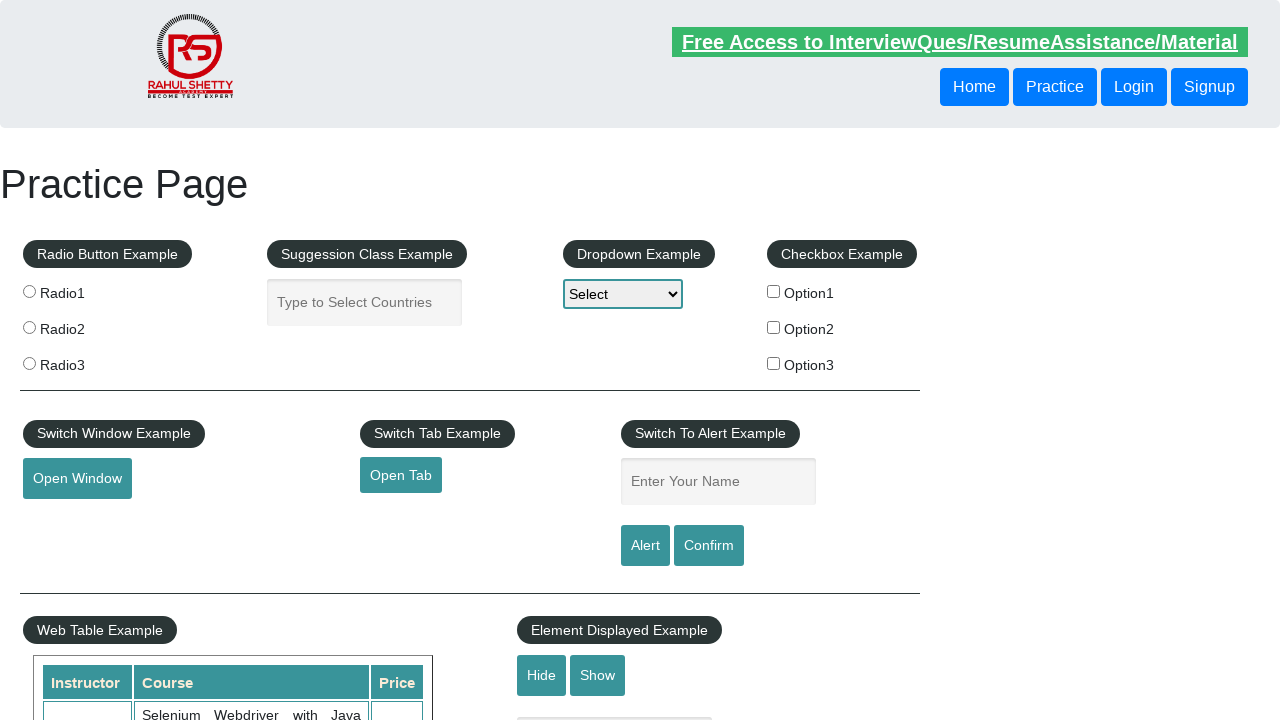

Footer links loaded and became visible
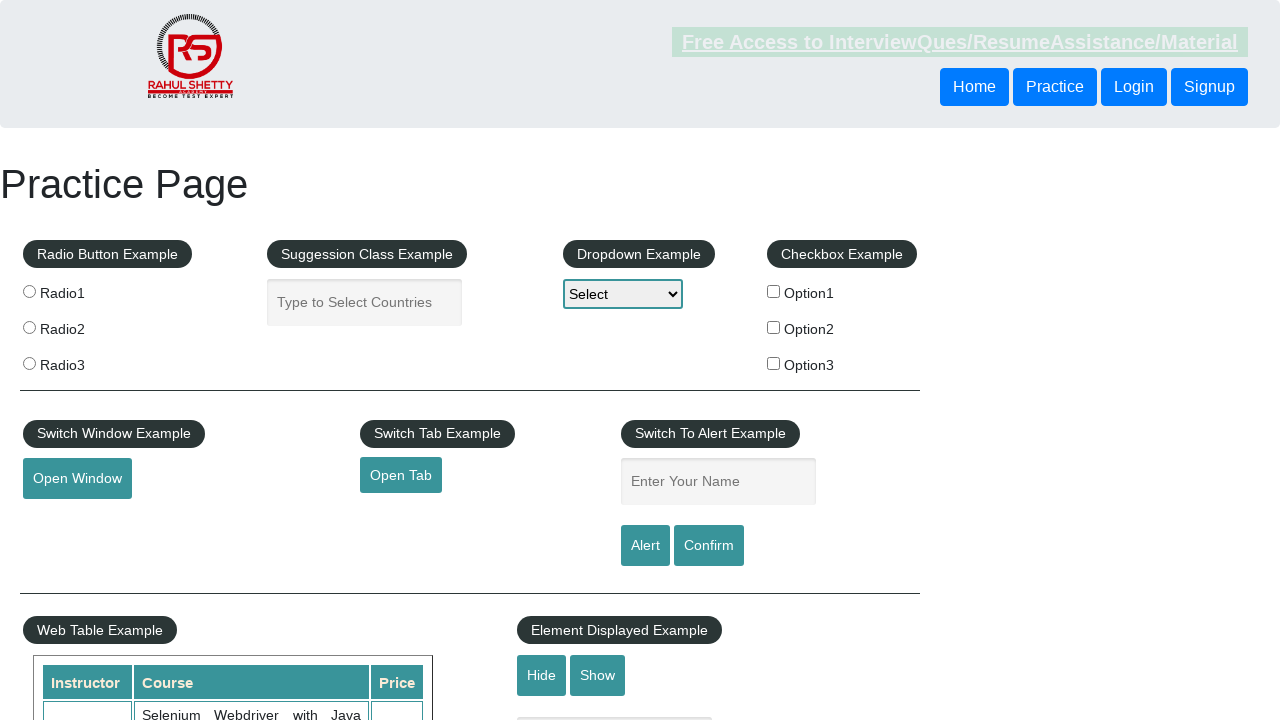

Retrieved 20 footer links from the page
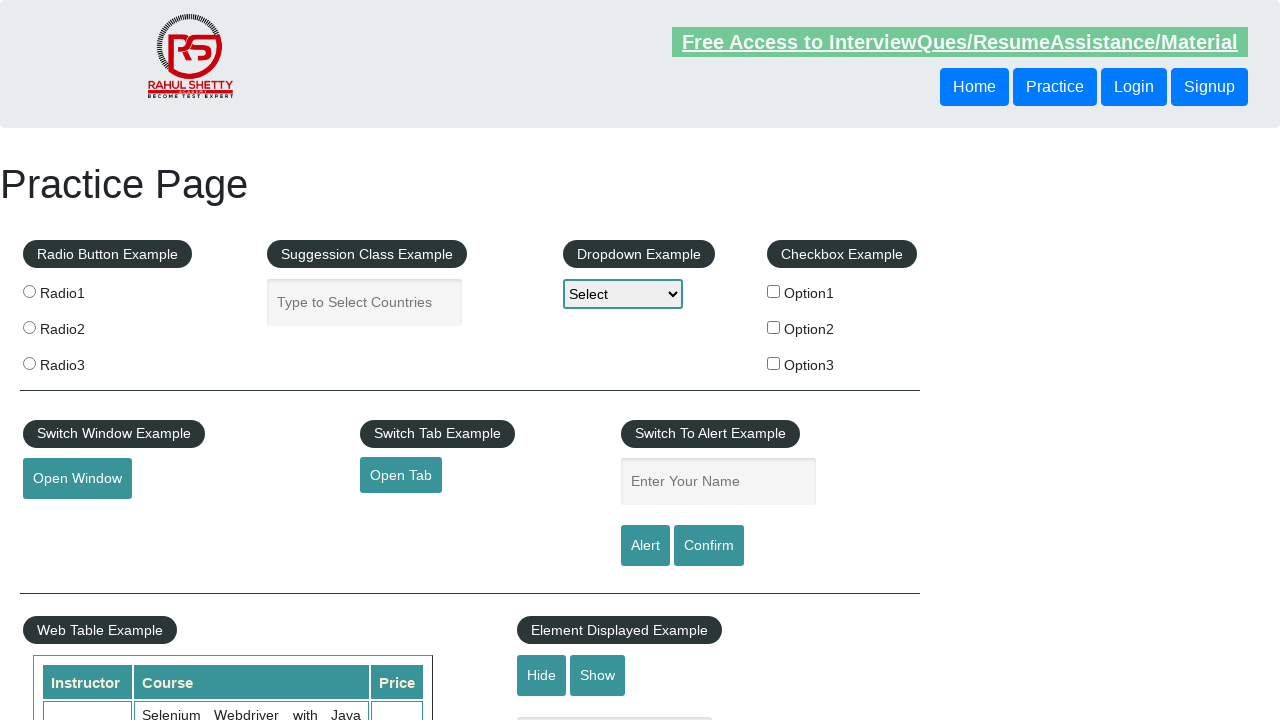

Assertion passed: footer links are present
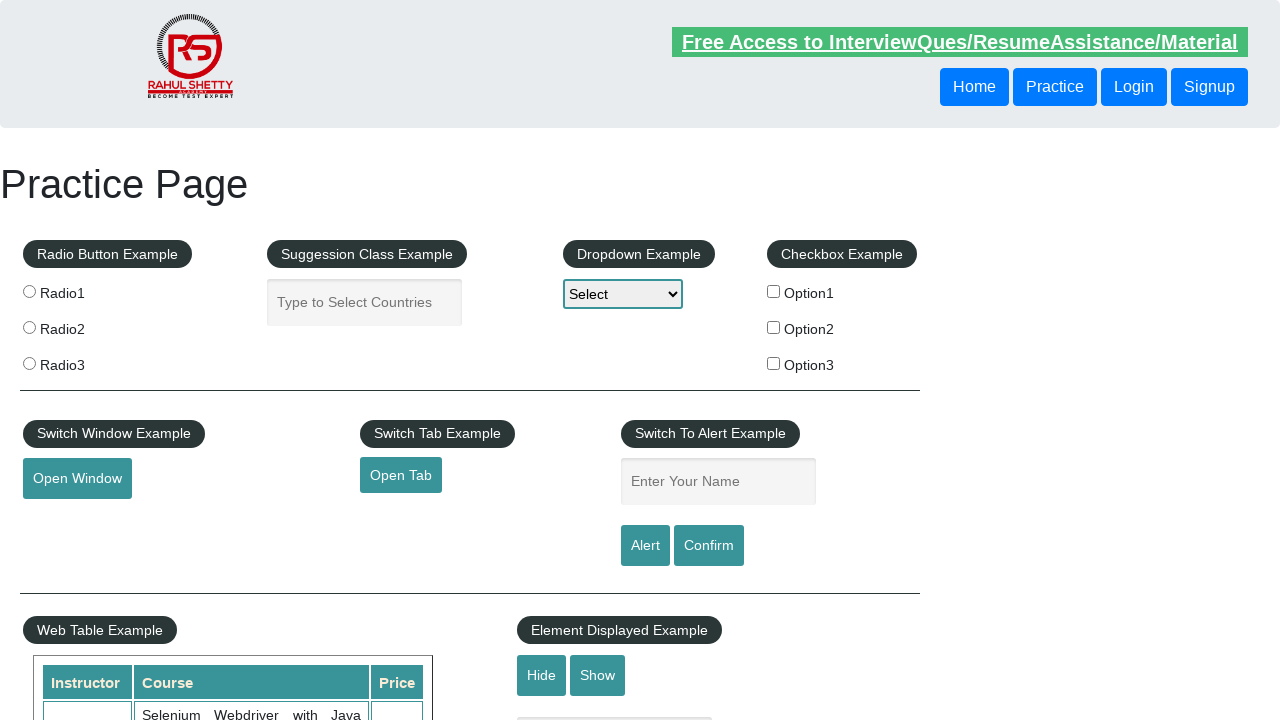

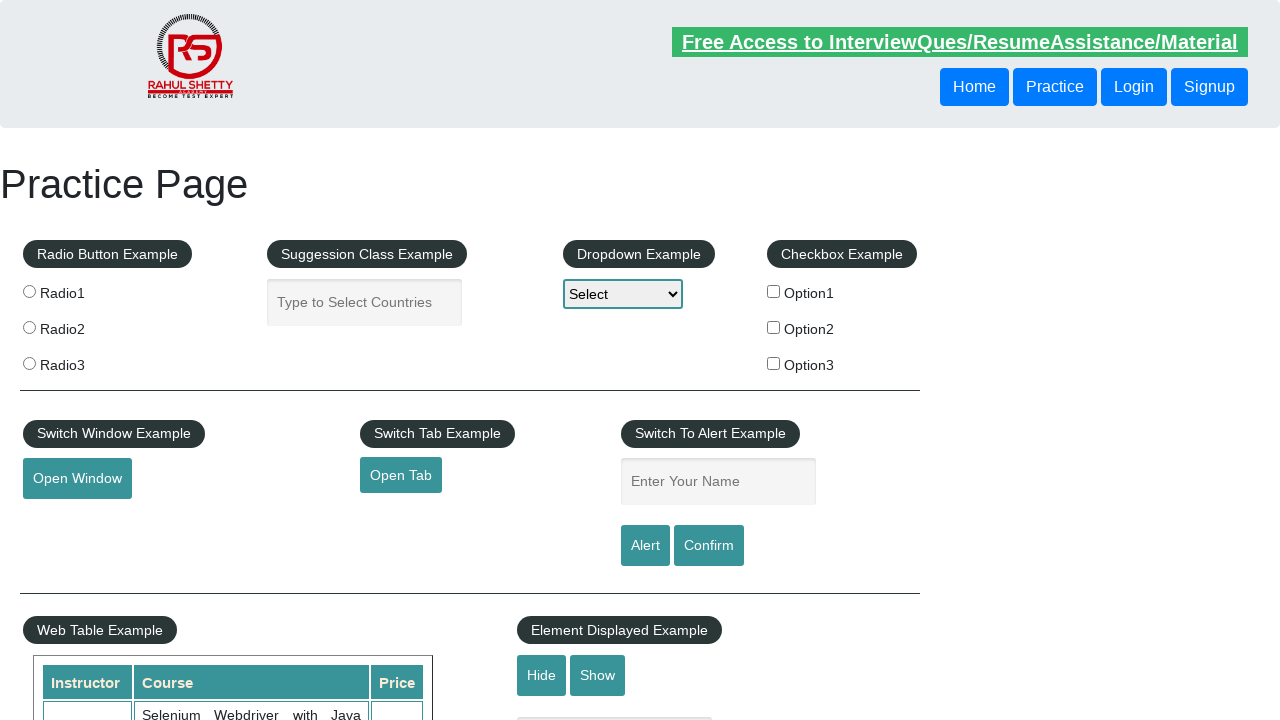